Navigates to the dialog boxes page and verifies the navigation

Starting URL: https://bonigarcia.dev/selenium-webdriver-java/

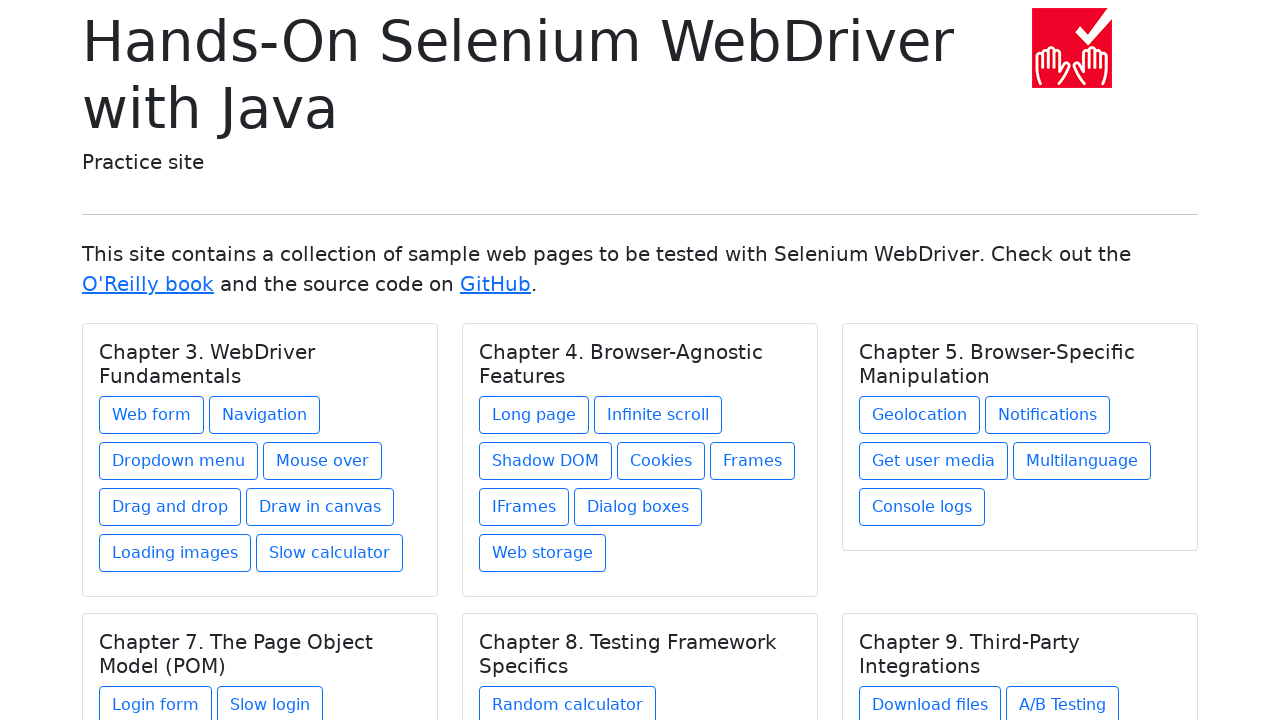

Clicked on dialog boxes link from Chapter 4 at (638, 507) on xpath=//h5[text() = 'Chapter 4. Browser-Agnostic Features']/../a[contains(@href,
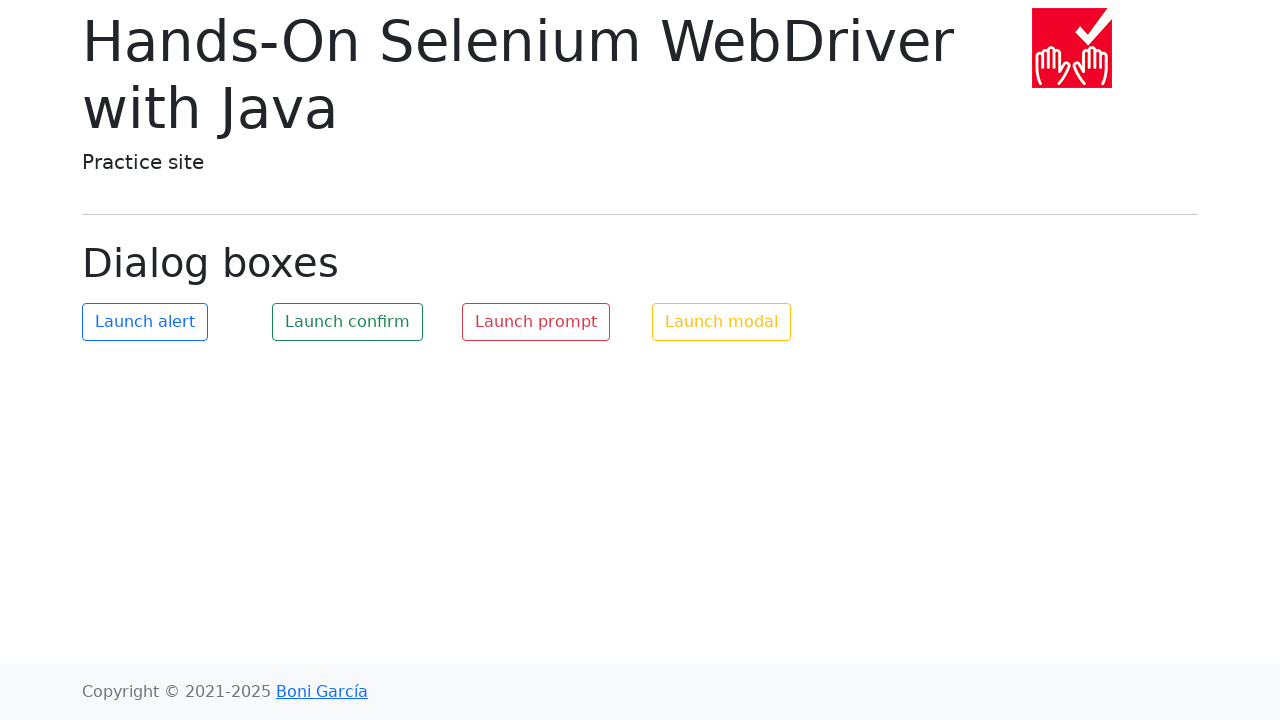

Verified URL navigated to dialog-boxes.html
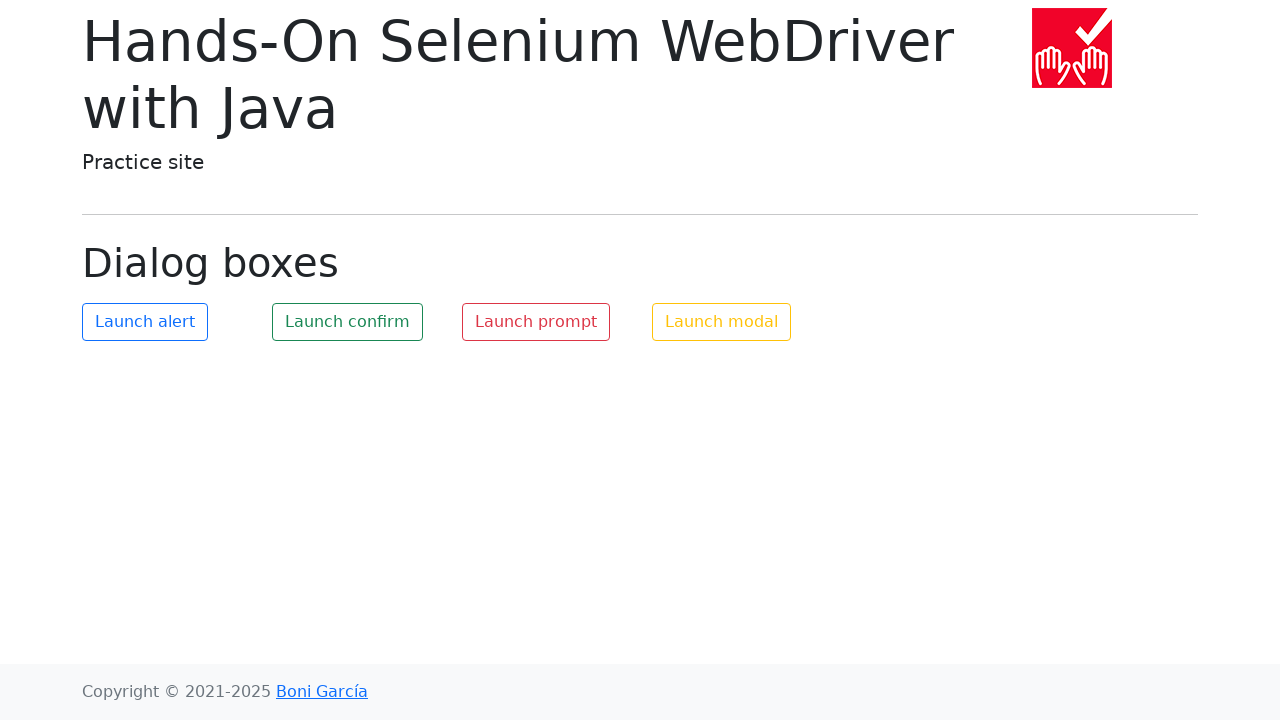

Verified page heading displays 'Dialog boxes'
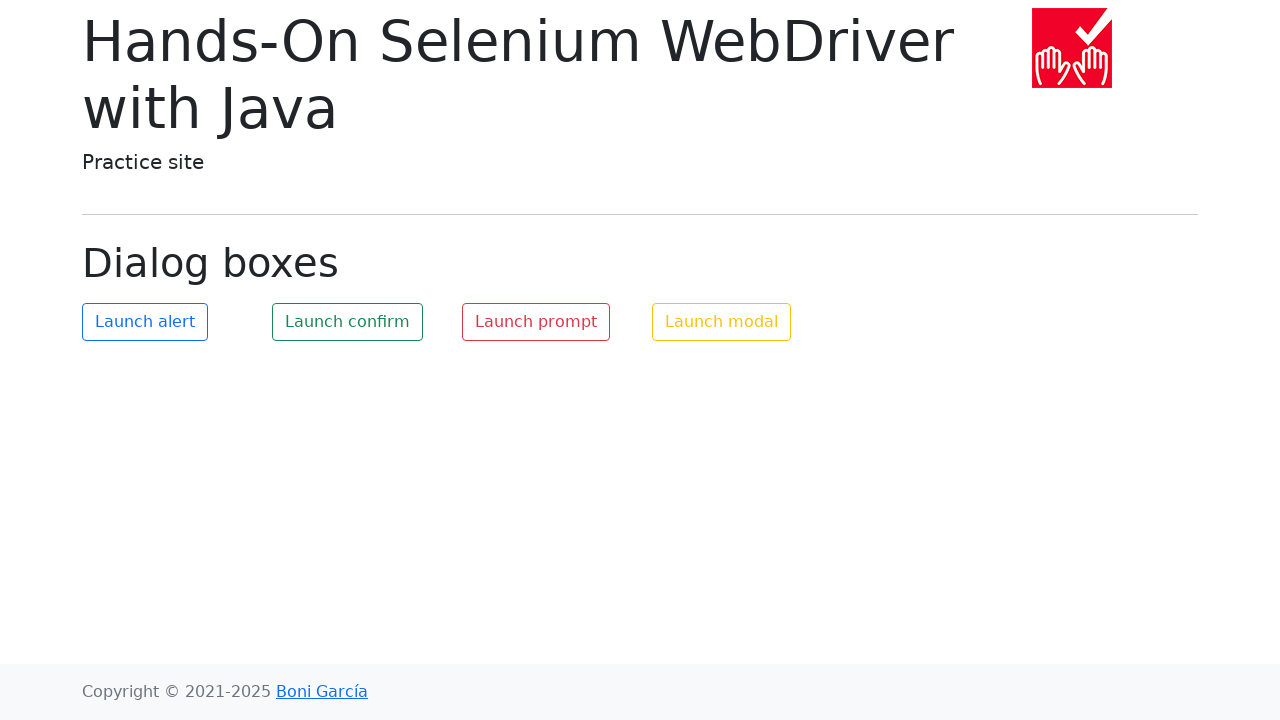

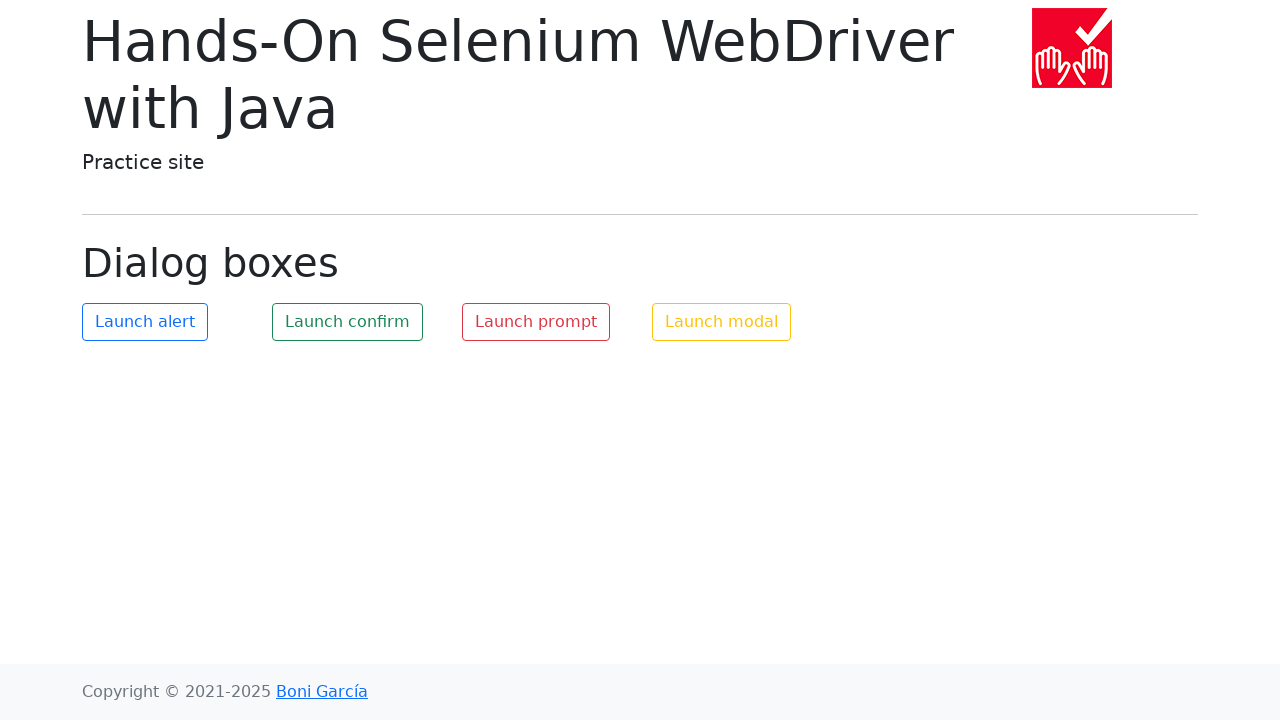